Tests a text box form by filling user name, email, and current address fields, then uses keyboard shortcuts to copy the current address and paste it into the permanent address field.

Starting URL: https://demoqa.com/text-box

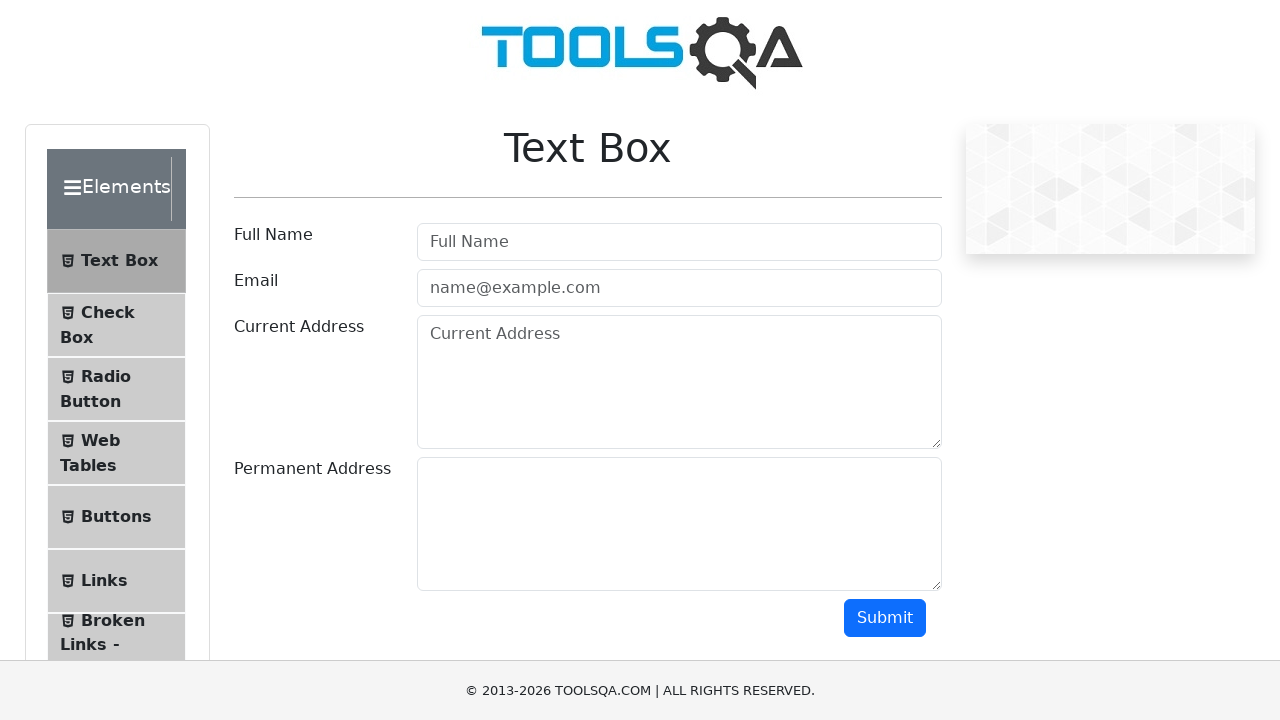

Filled user name field with 'Aparna Venugopal' on #userName
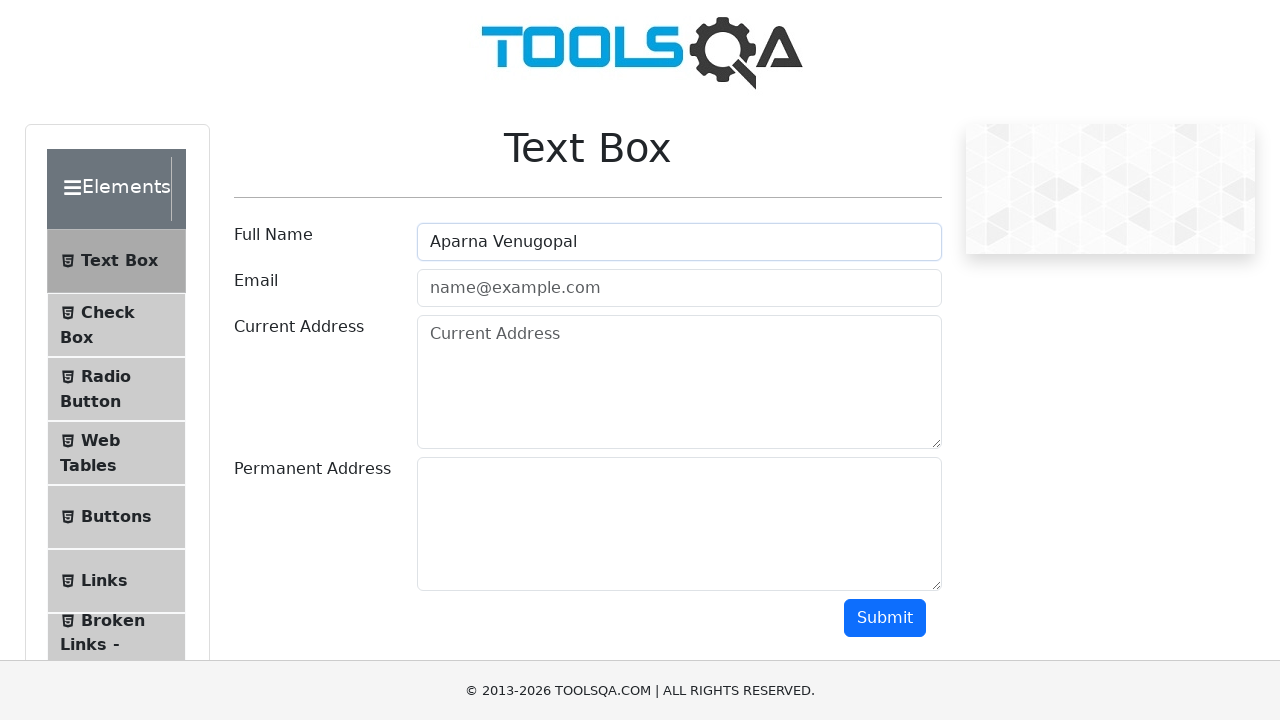

Filled email field with 'AVenu@abc.com' on #userEmail
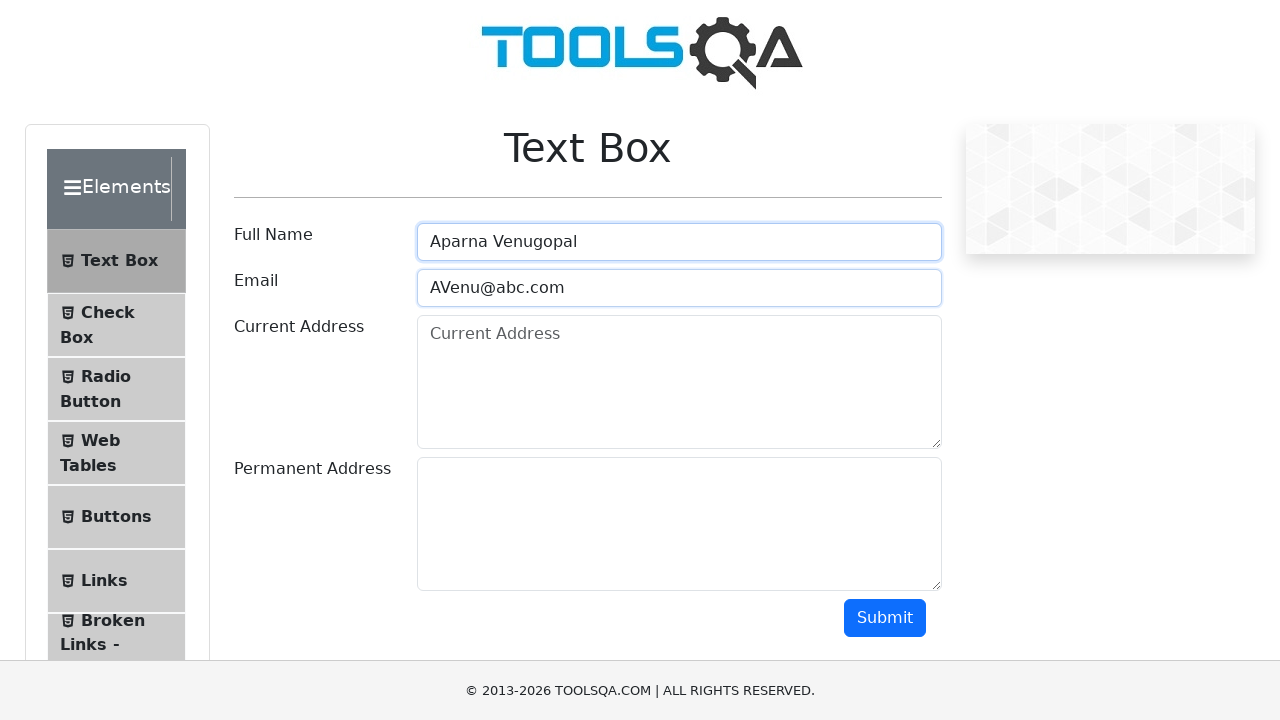

Filled current address field with '123, Road 1, Street 2' on #currentAddress
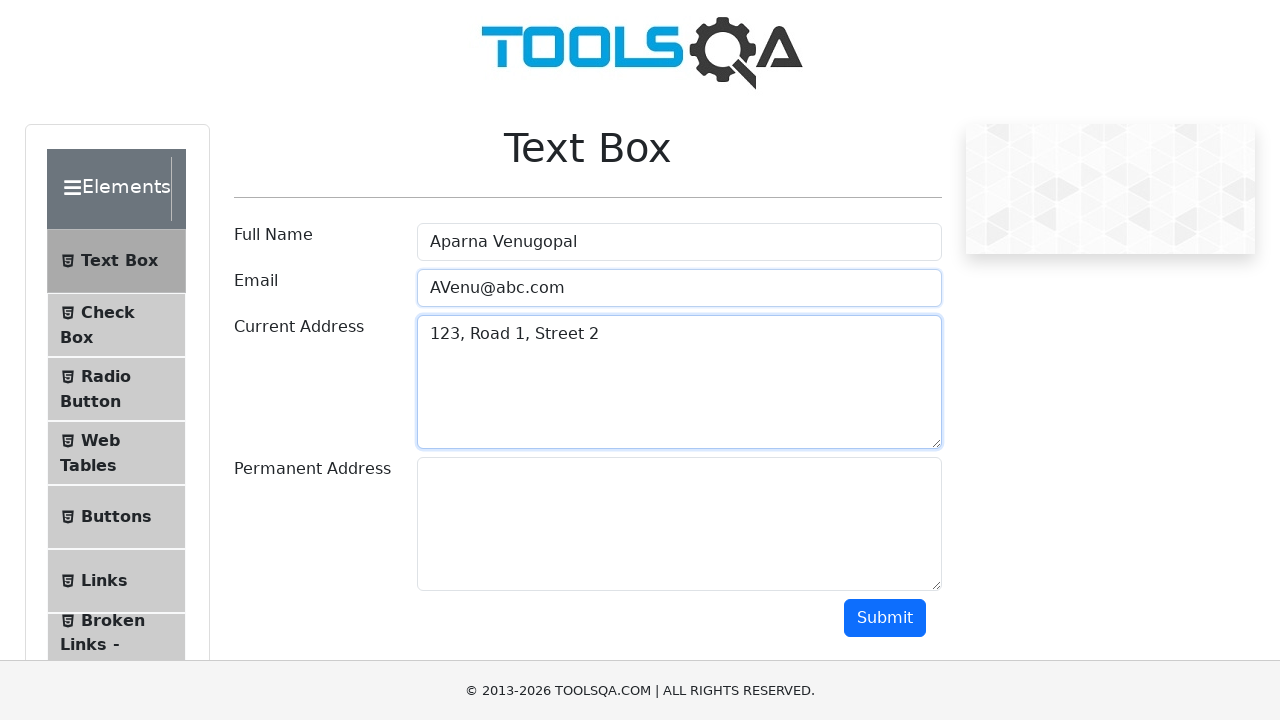

Clicked on current address field at (679, 382) on #currentAddress
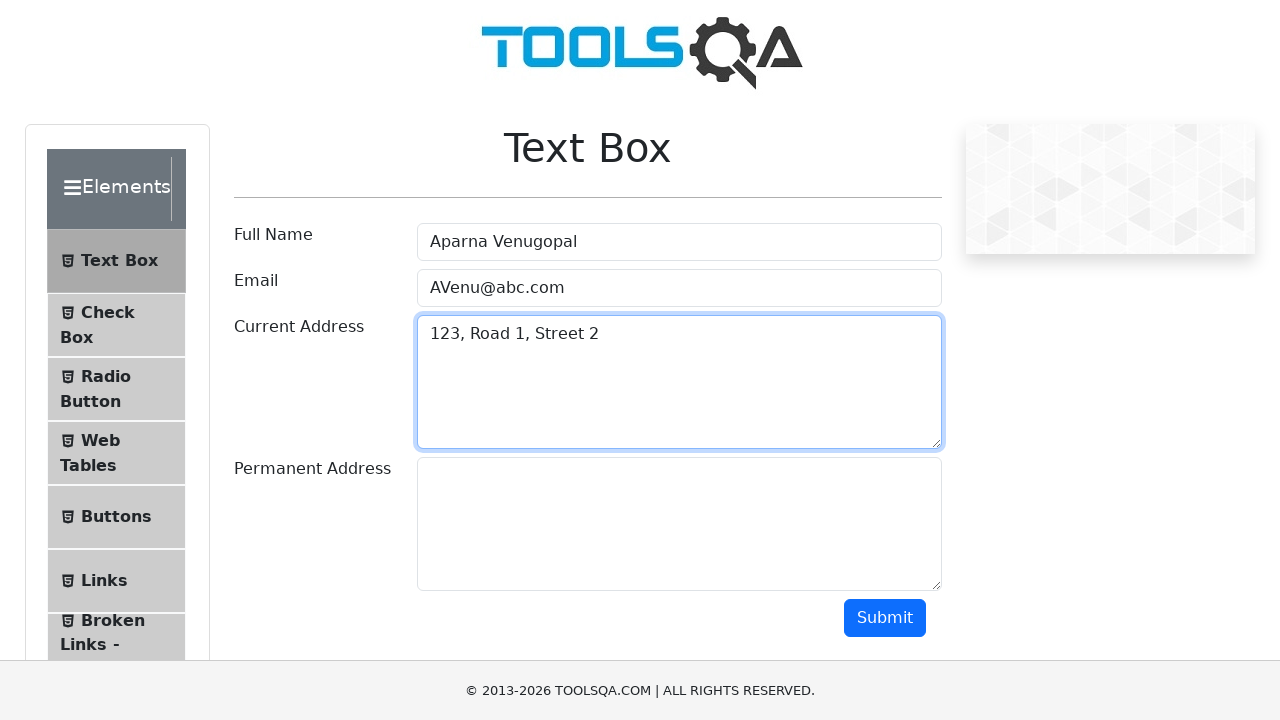

Selected all text in current address field using Ctrl+A
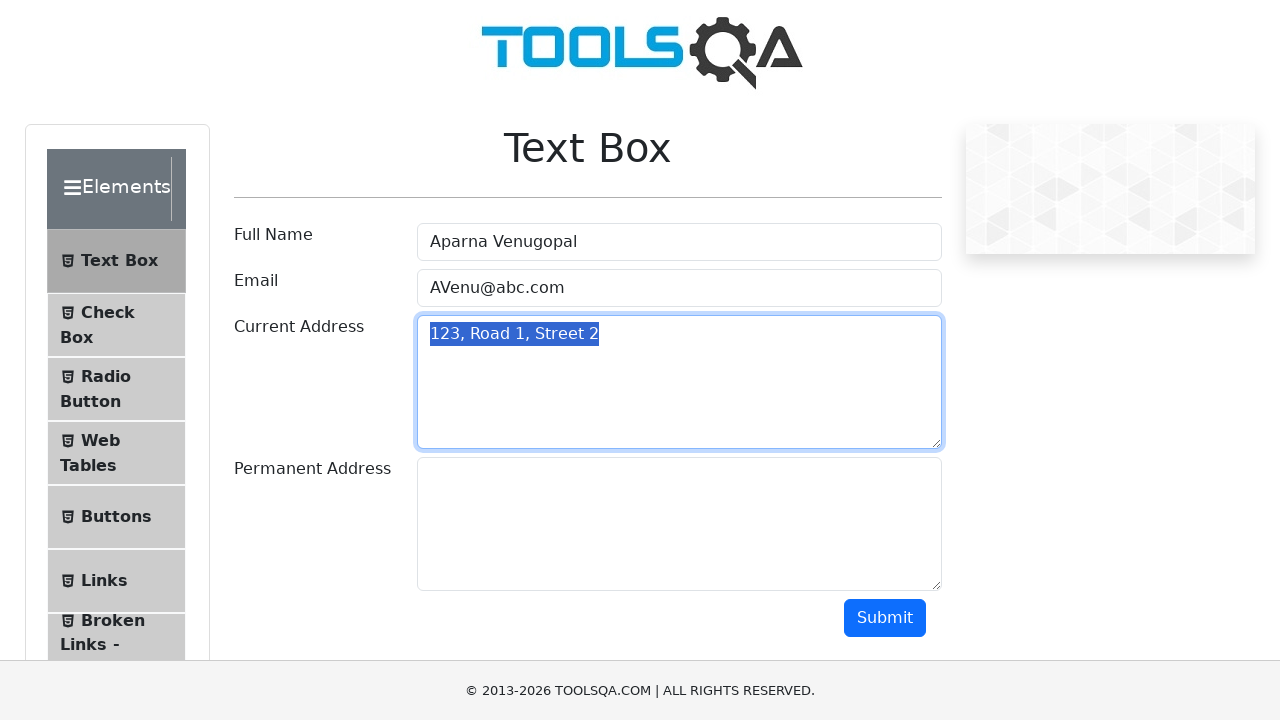

Copied current address text using Ctrl+C
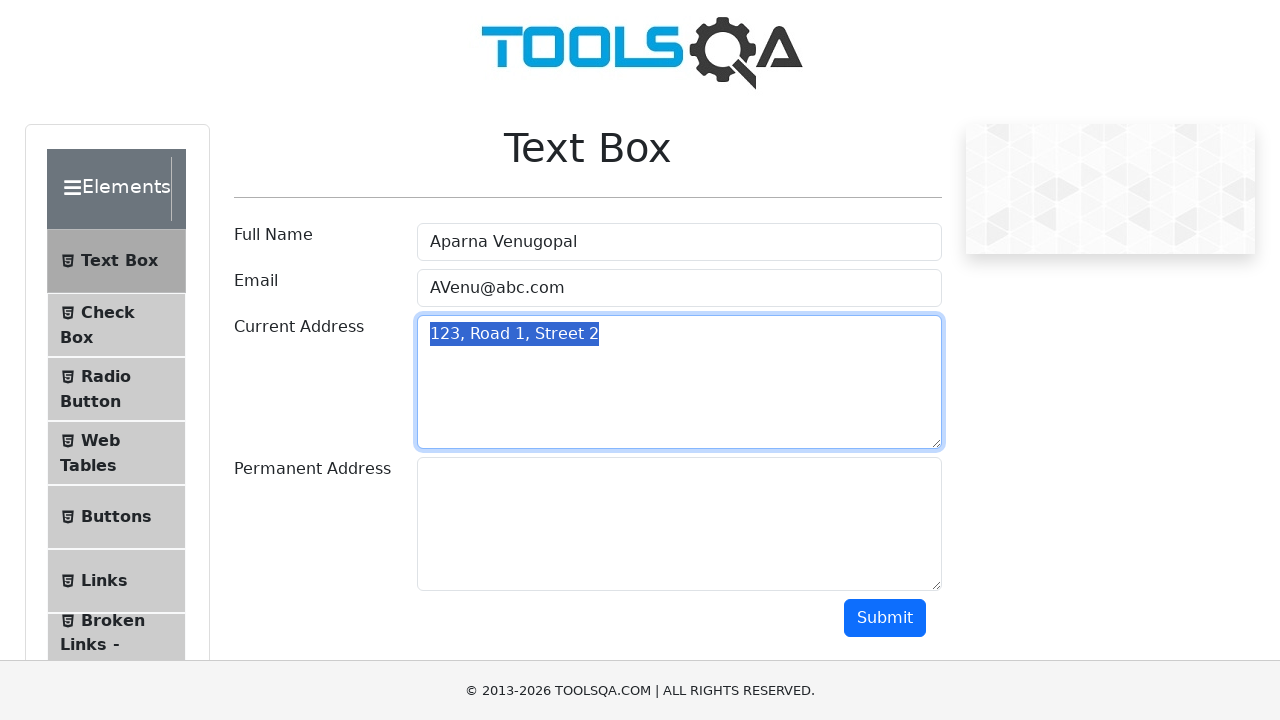

Tabbed to permanent address field
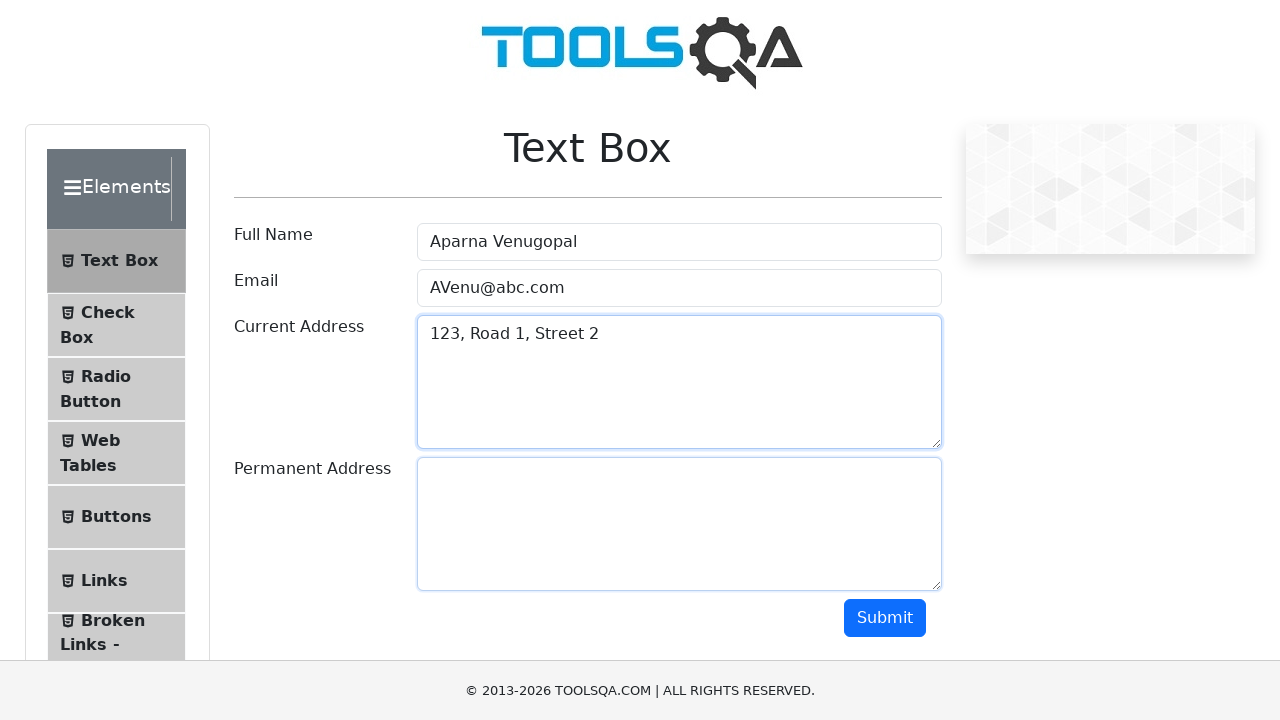

Pasted current address into permanent address field using Ctrl+V
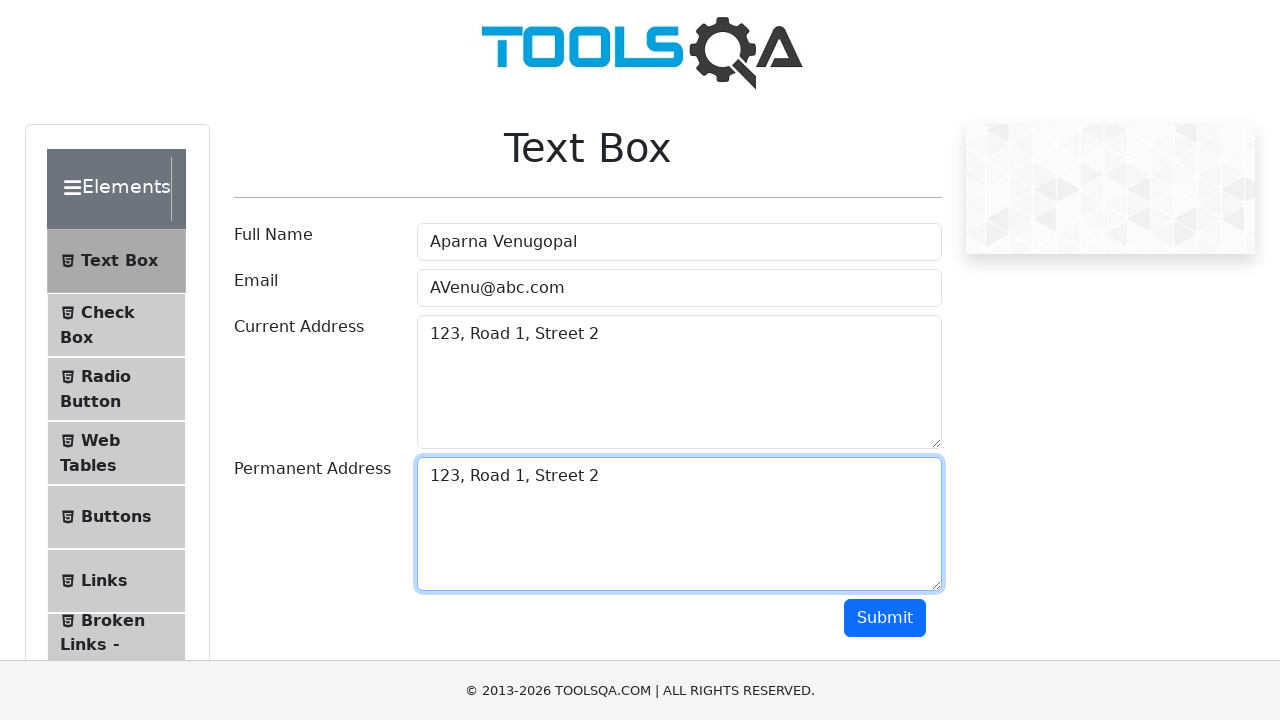

Verified permanent address field is present and loaded
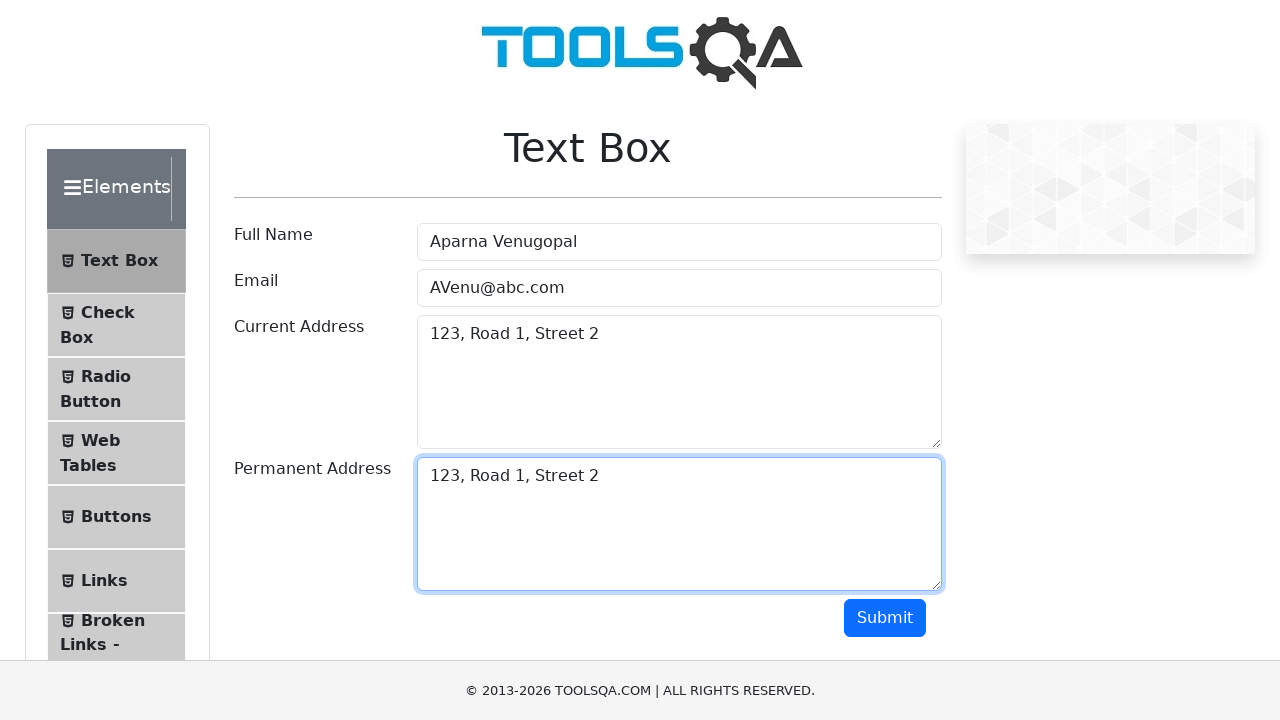

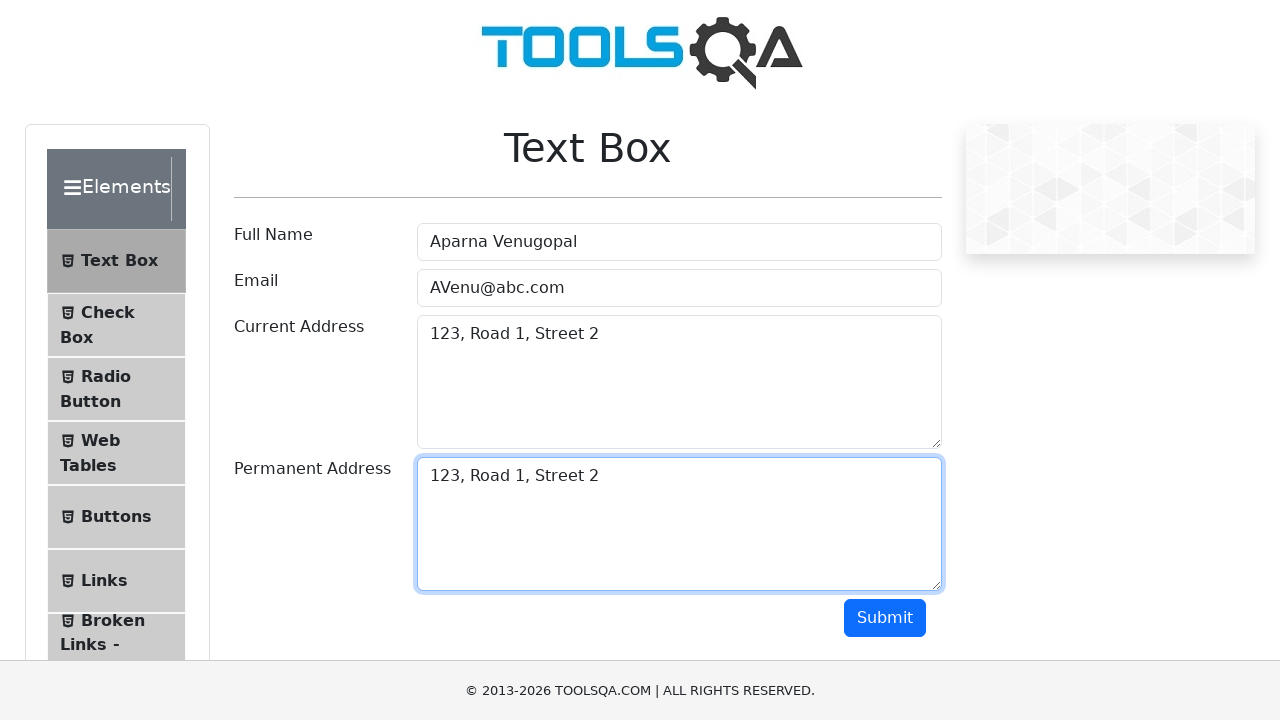